Tests mouse hover functionality on an element and then performs a keyboard action by clicking on a name field and typing text with the Shift key held down (resulting in uppercase text).

Starting URL: https://rahulshettyacademy.com/AutomationPractice/

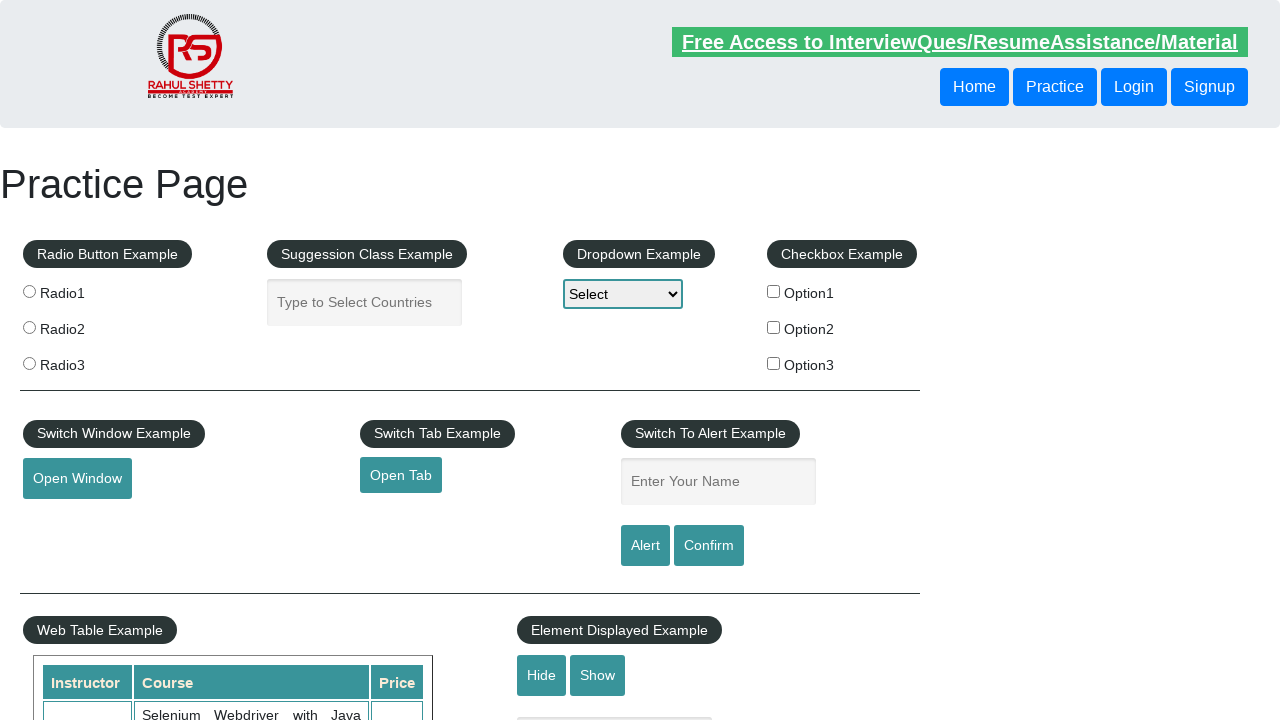

Hovered over the mousehover element at (83, 361) on #mousehover
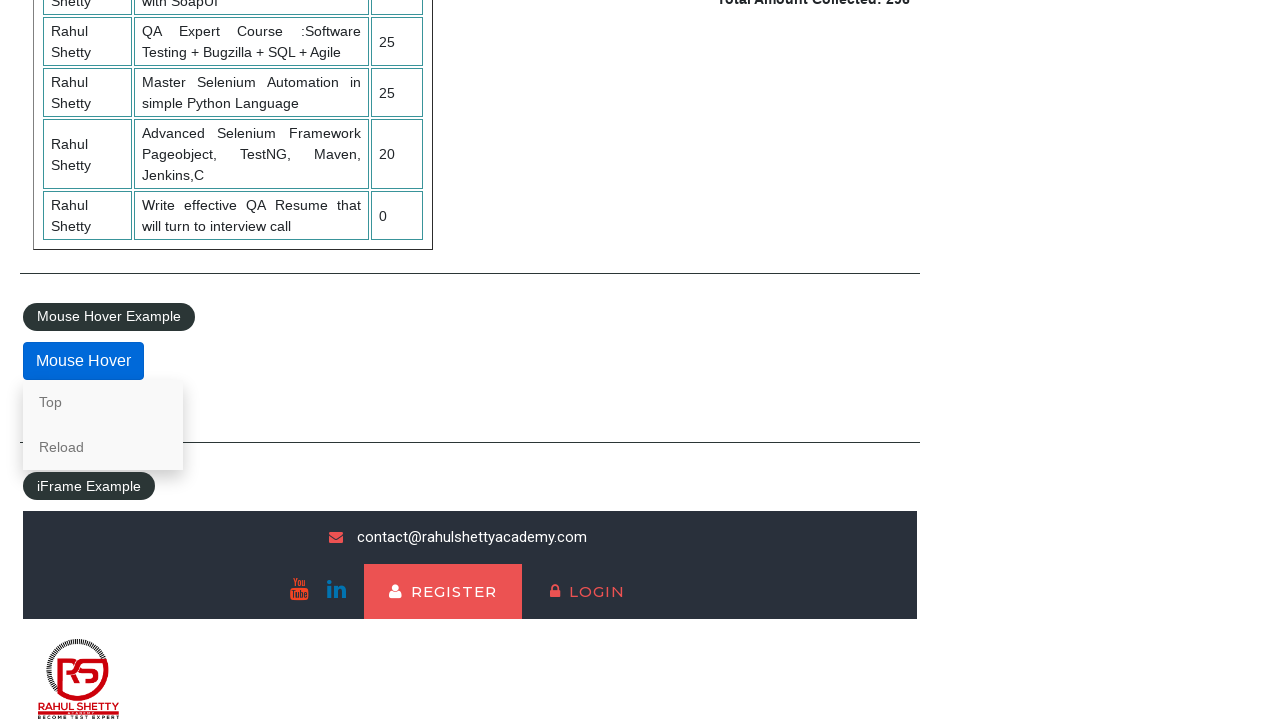

Clicked on the name input field at (718, 361) on #name
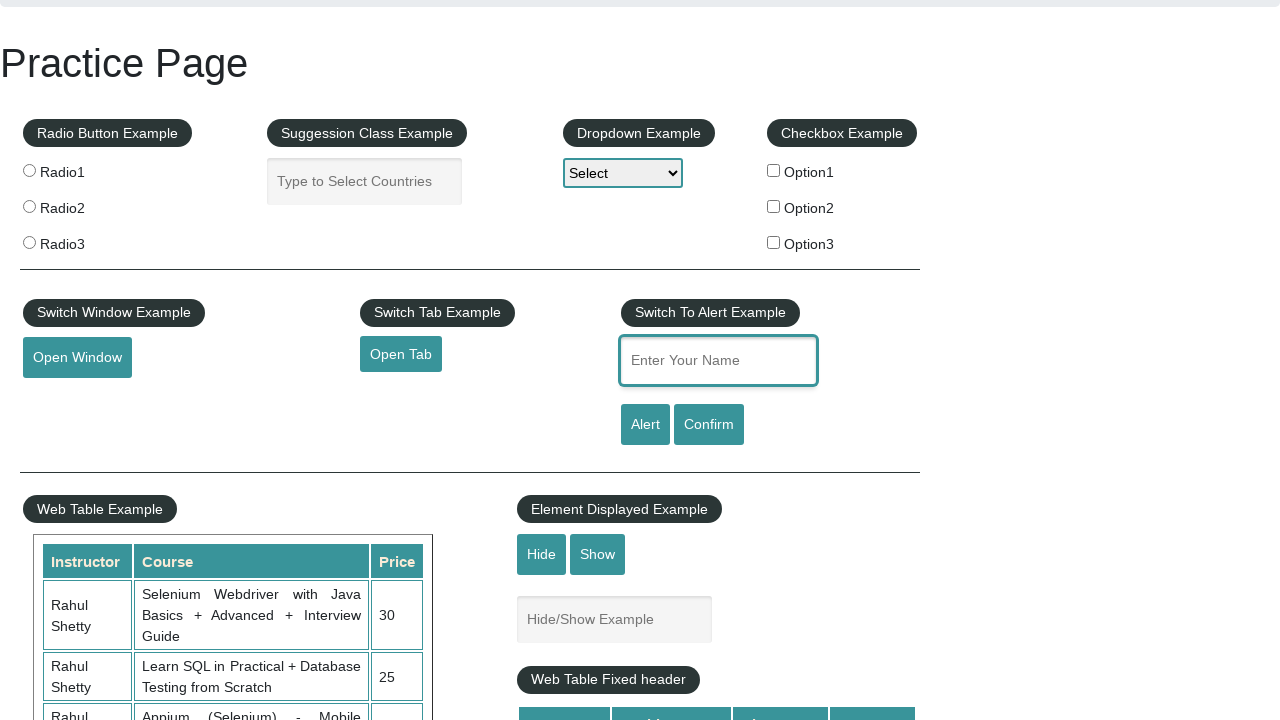

Pressed Shift key down
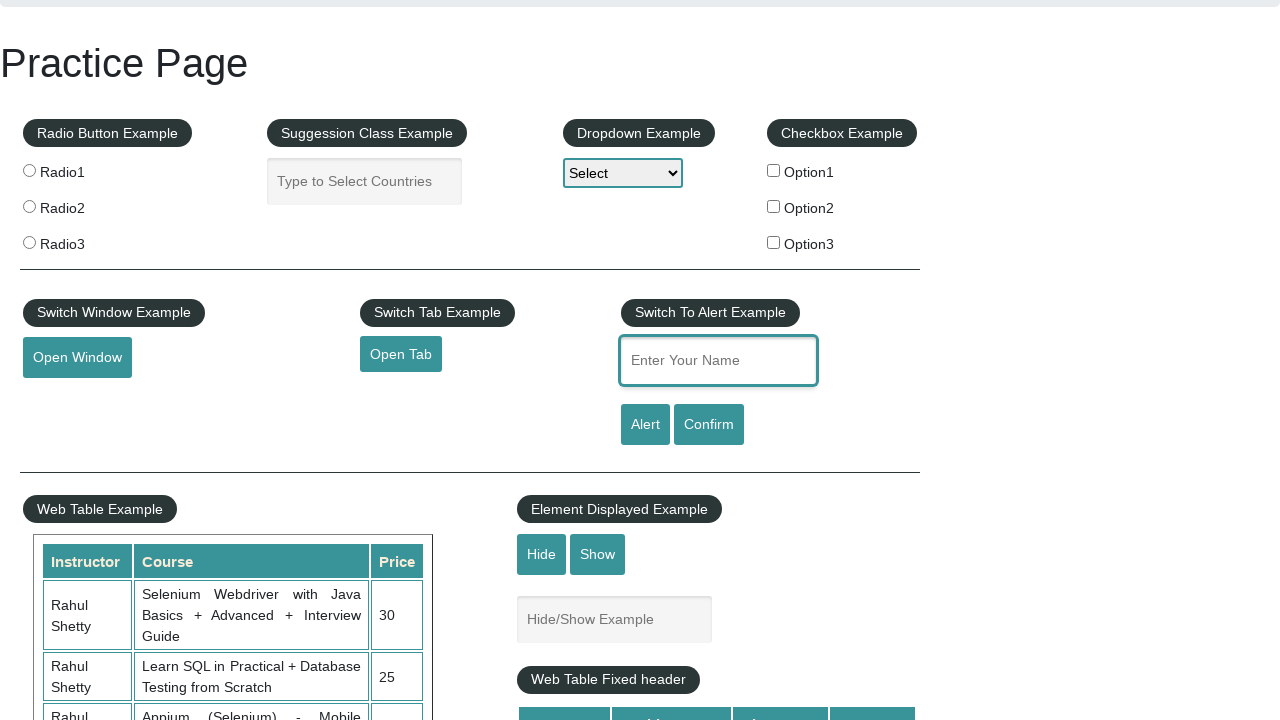

Typed 'sai' with Shift held down, resulting in uppercase 'SAI'
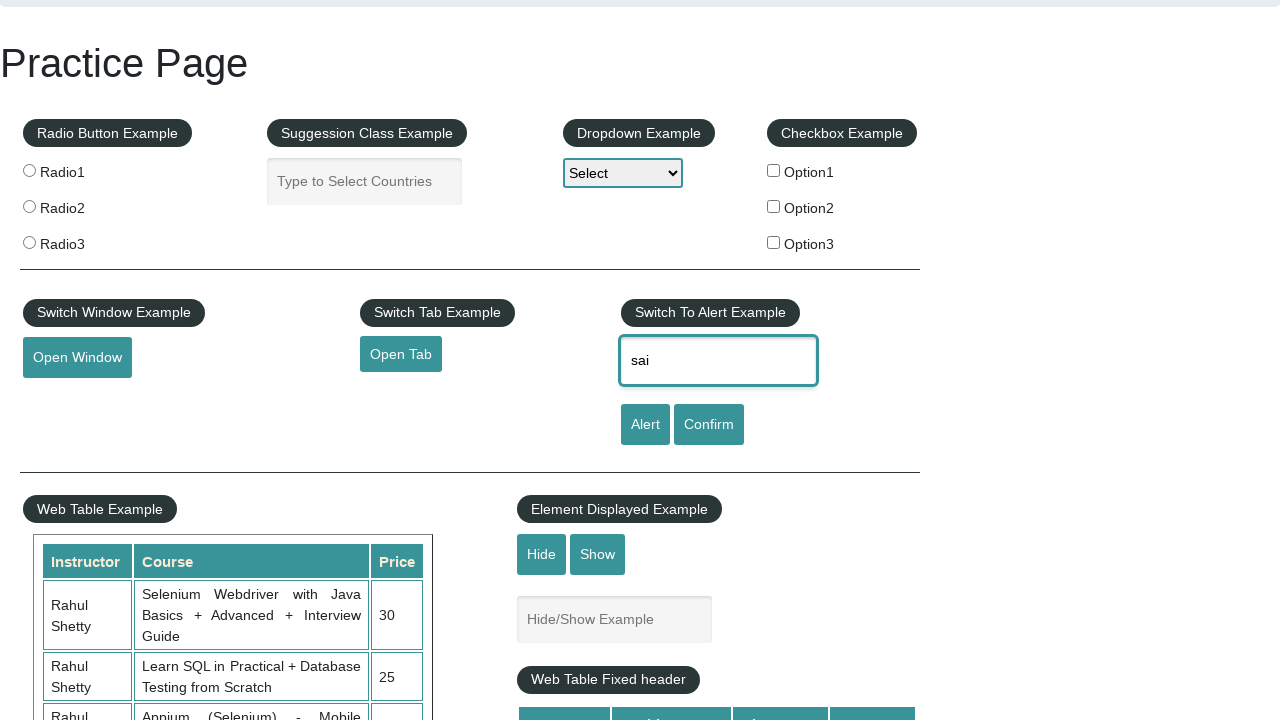

Released Shift key
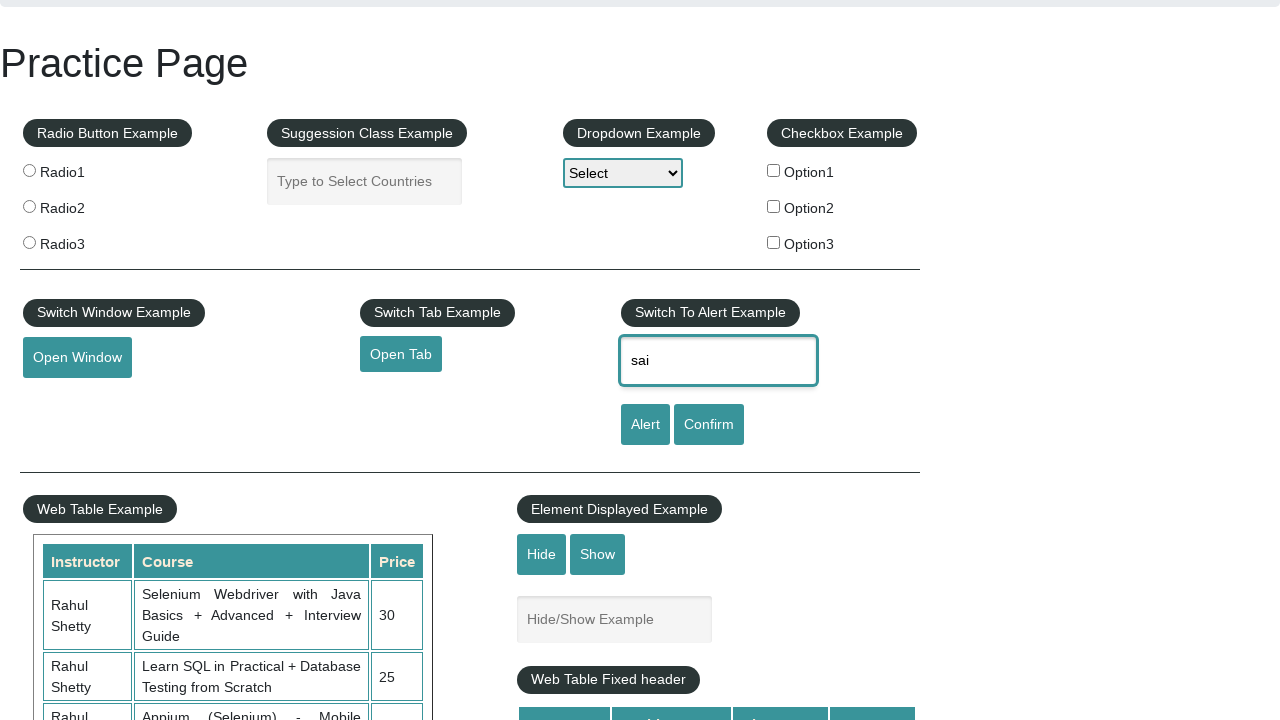

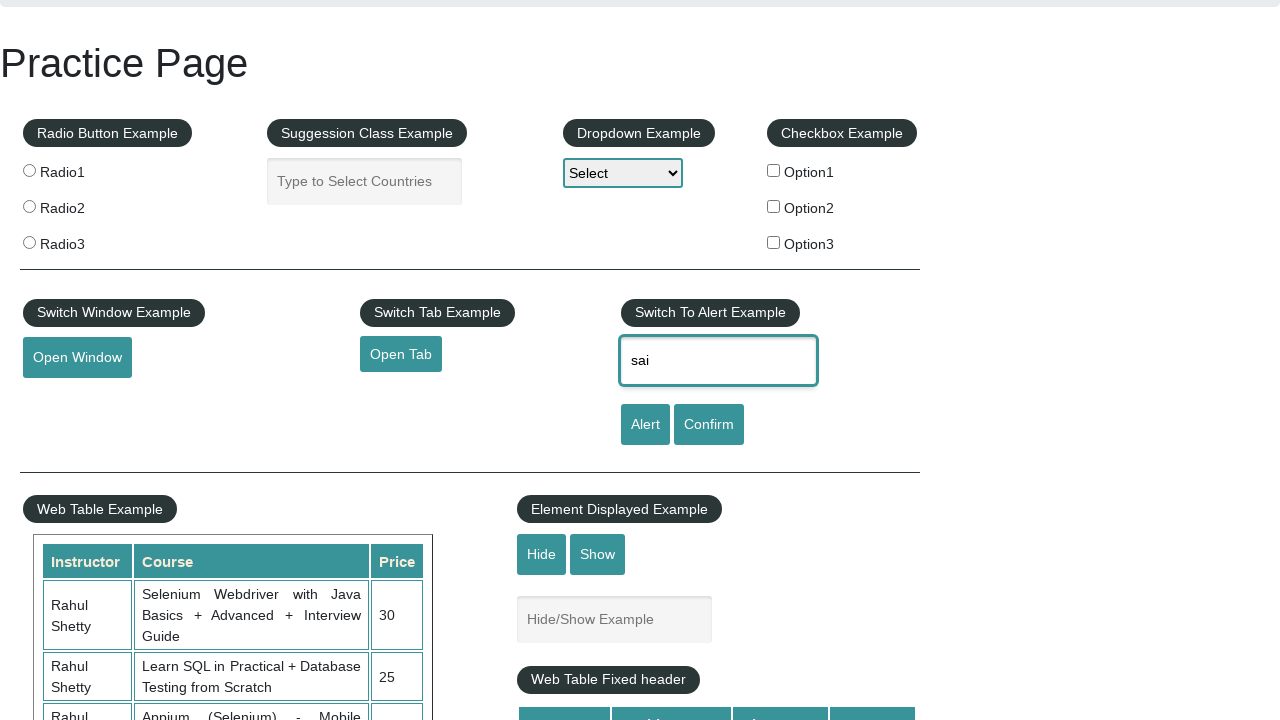